Tests dropdown select menu functionality by selecting options using different methods: by index, by visible text, and by value

Starting URL: https://demoqa.com/select-menu

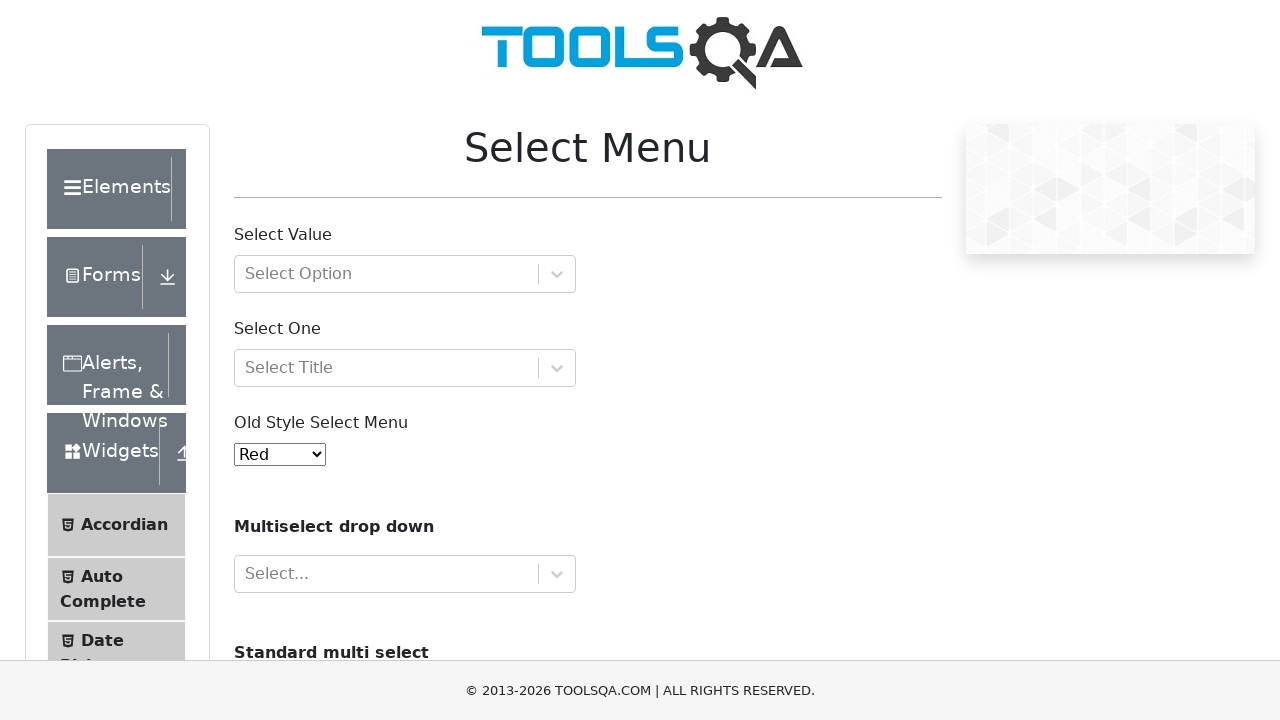

Selected dropdown option by index 3 (4th option) on select#oldSelectMenu
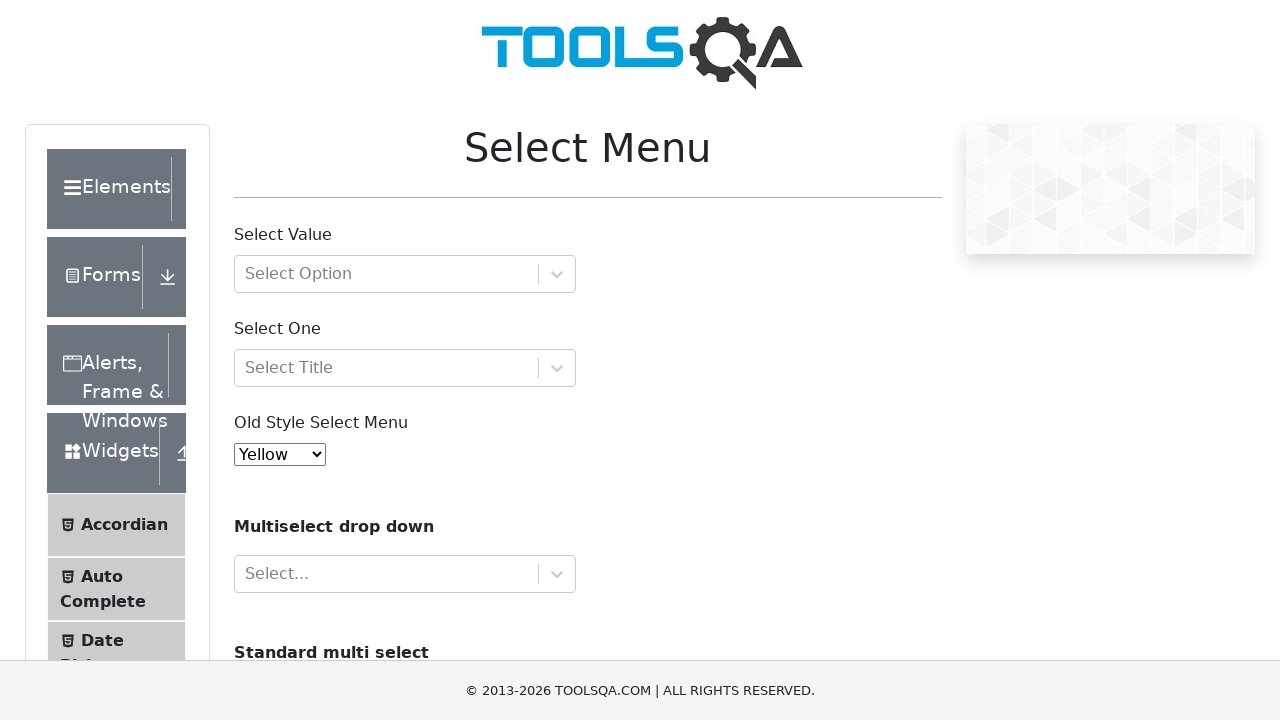

Selected dropdown option by visible text 'Blue' on select#oldSelectMenu
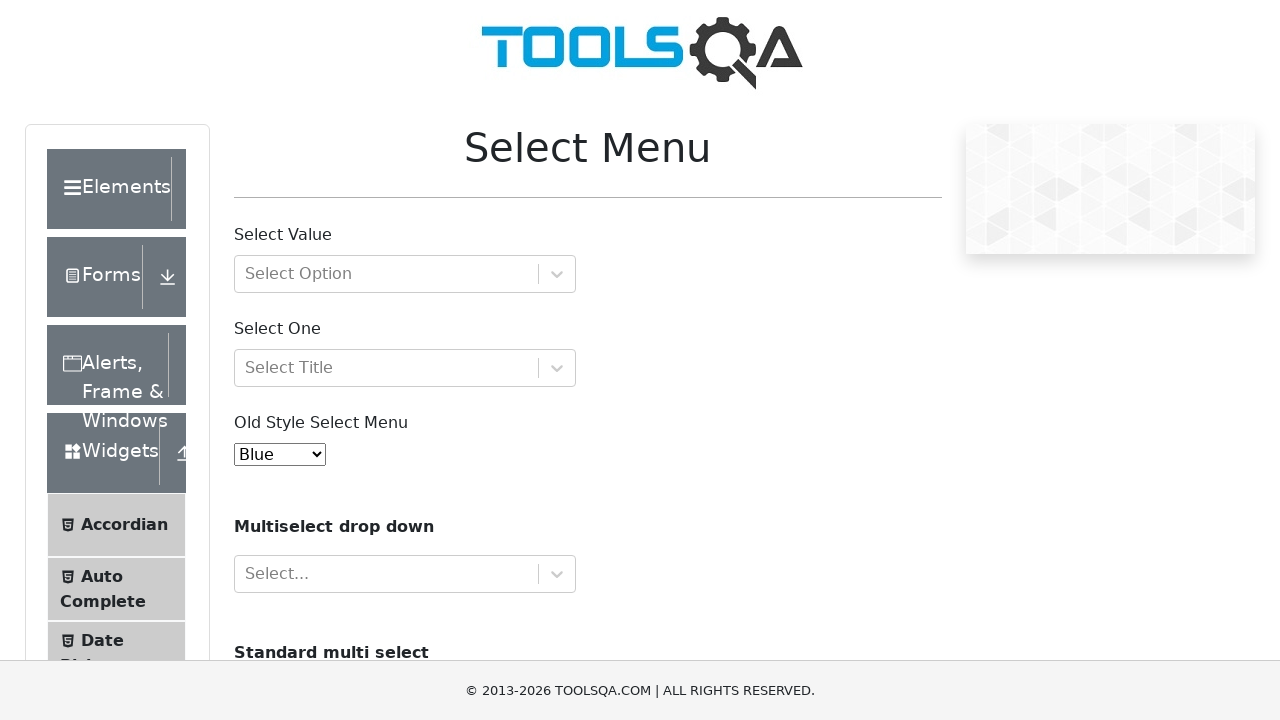

Selected dropdown option by value '7' on select#oldSelectMenu
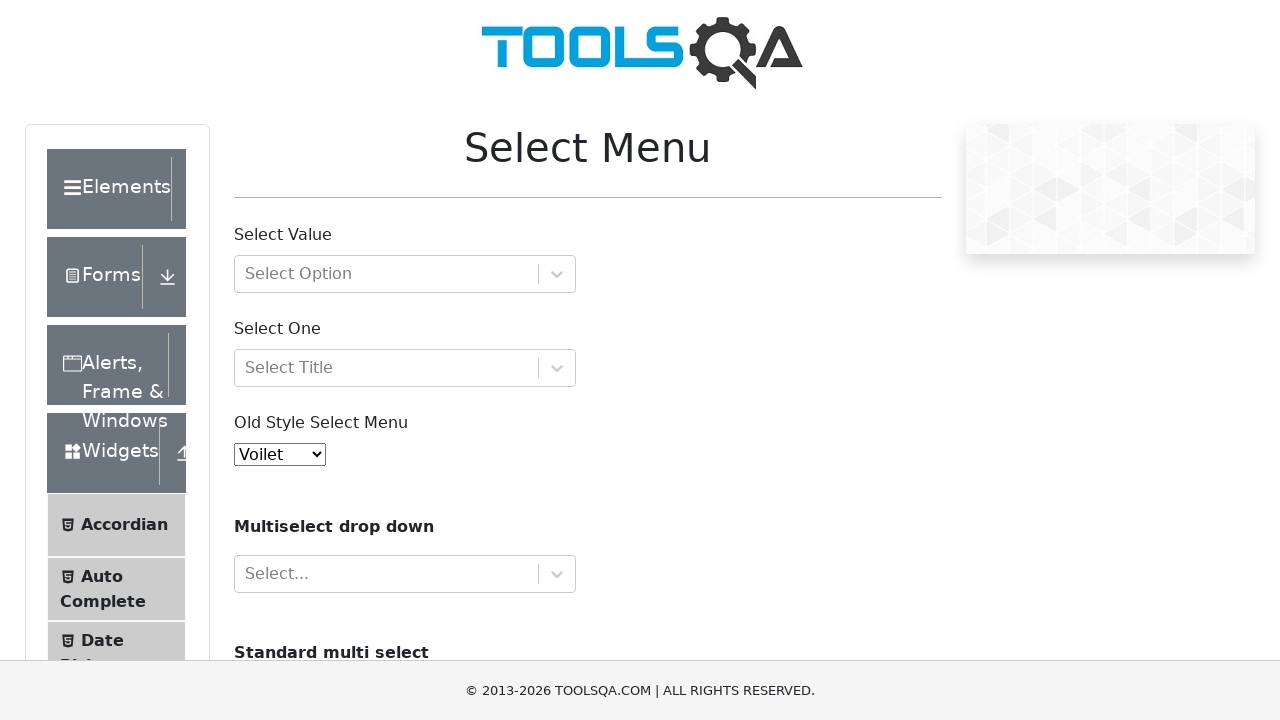

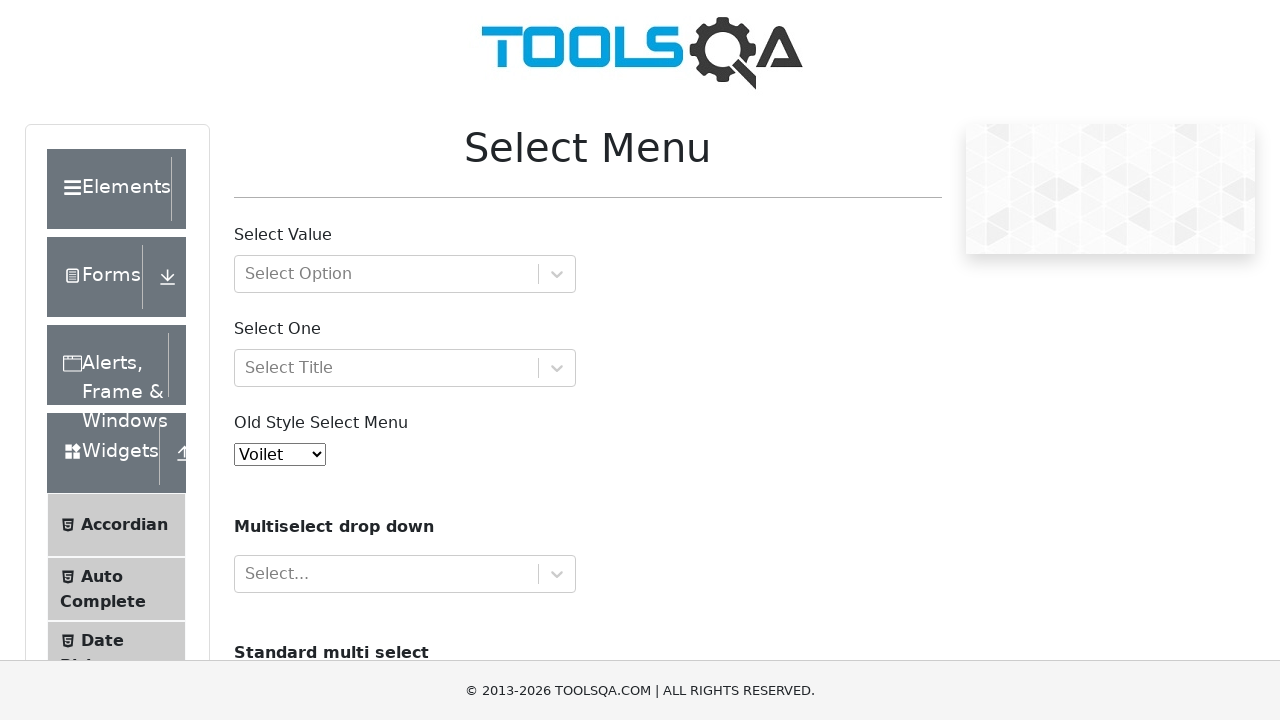